Tests a demo registration form by filling all fields (name, address, email, phone, country, gender, hobbies, language, skills, date of birth, password) and verifying successful registration with displayed user details.

Starting URL: https://anatoly-karpovich.github.io/demo-registration-form/

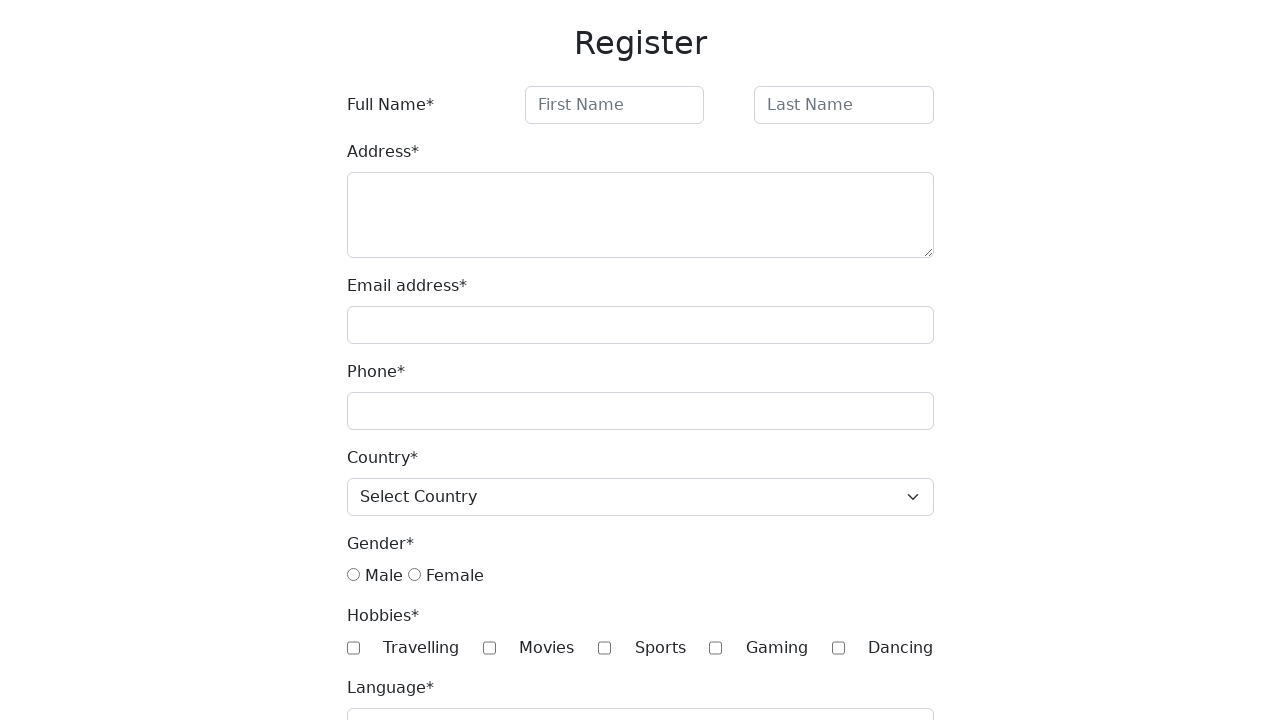

Filled first name field with 'Ivan' on #firstName
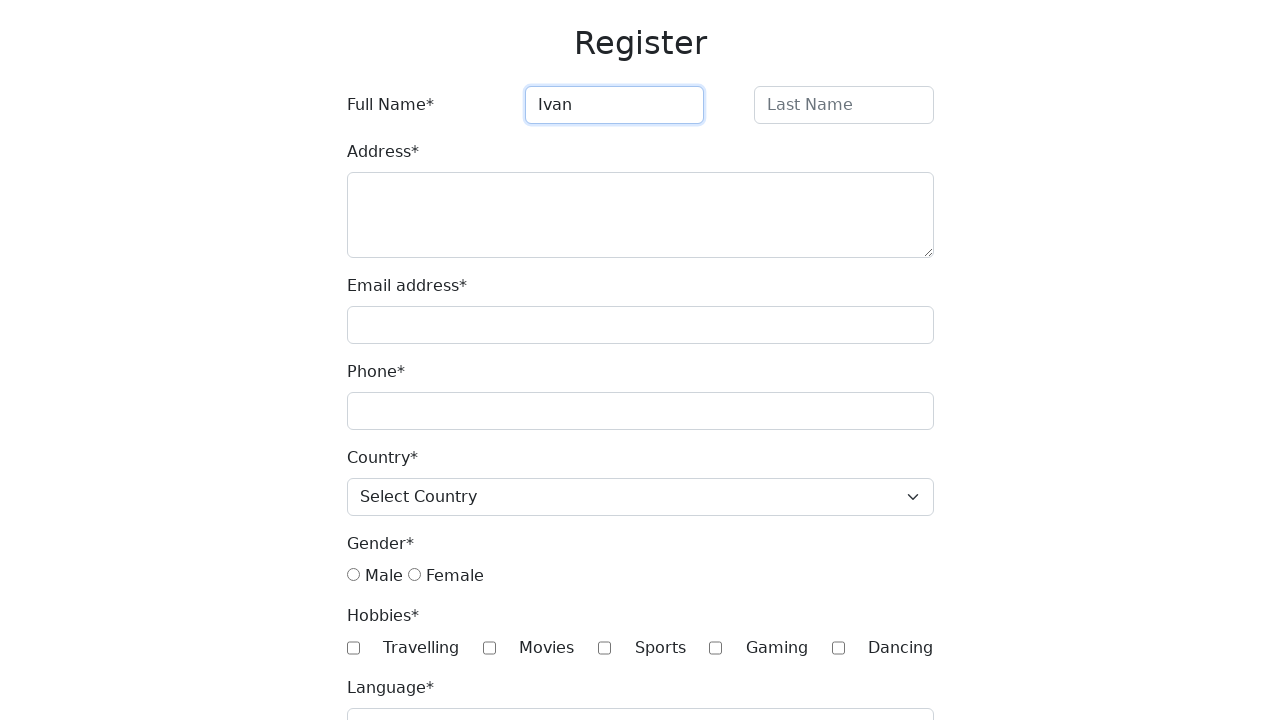

Filled last name field with 'Ivanov' on #lastName
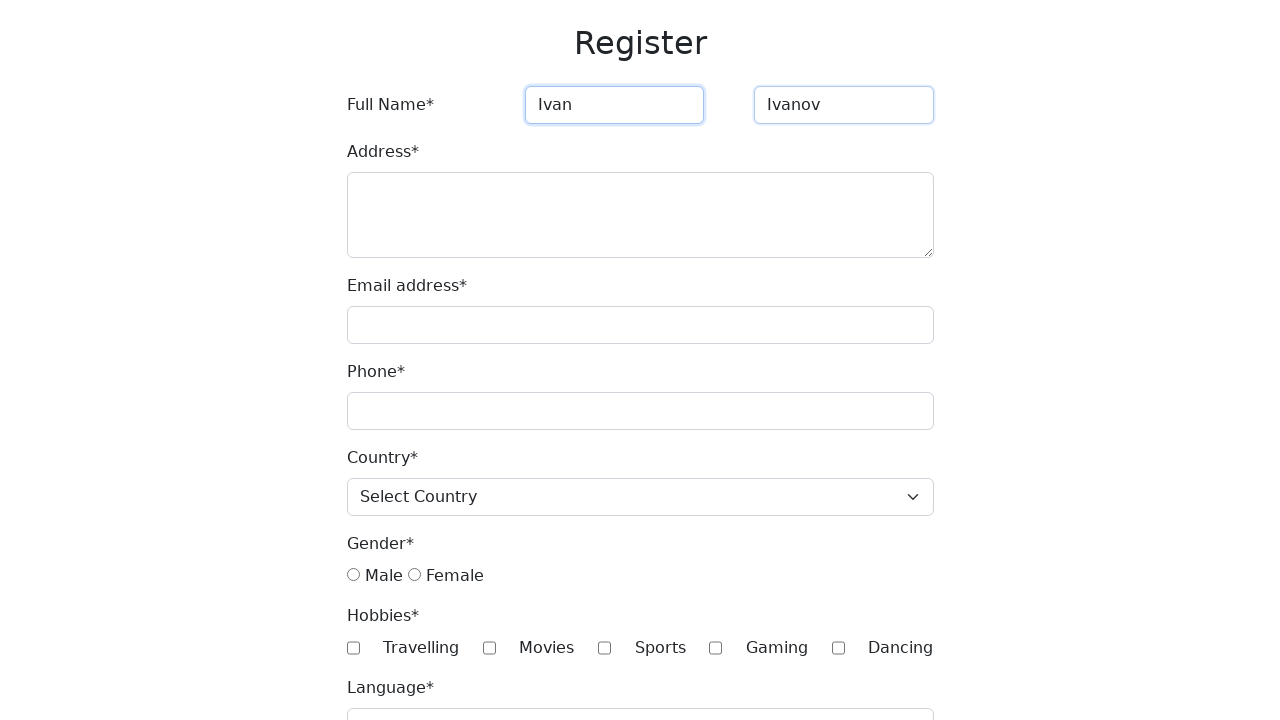

Filled address field with 'Minsk' on #address
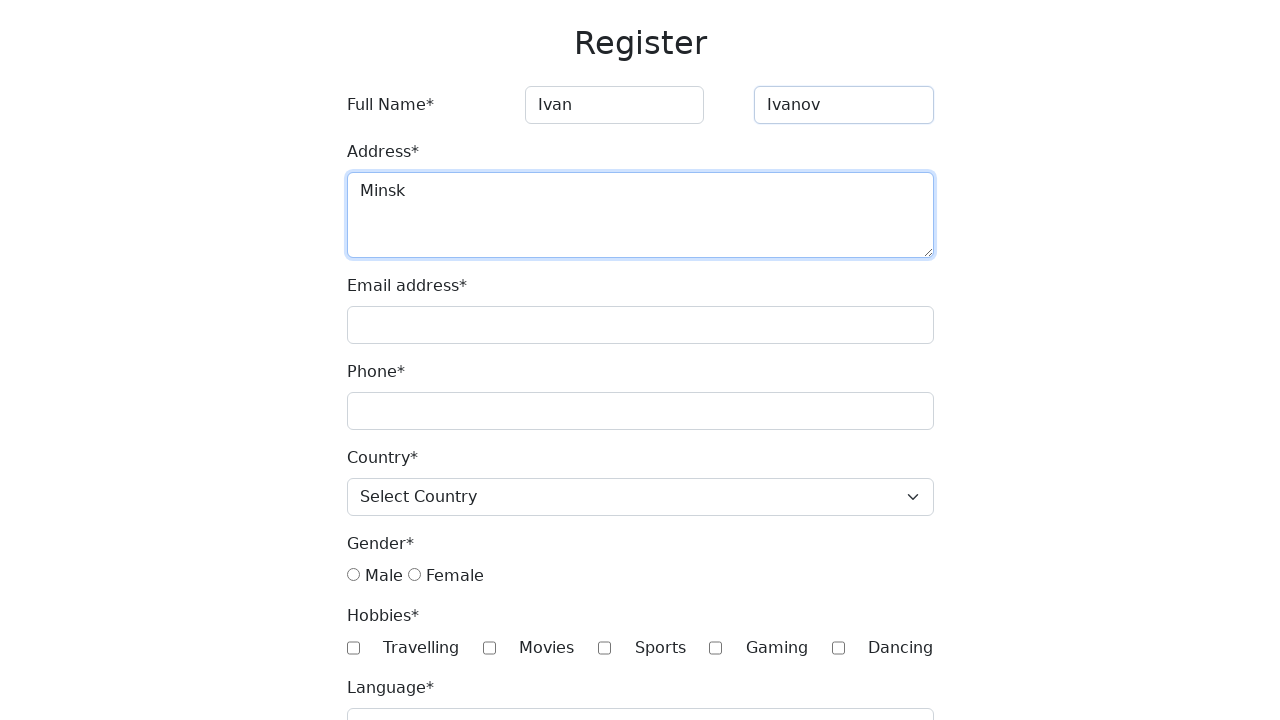

Filled email field with '1111@test.com' on #email
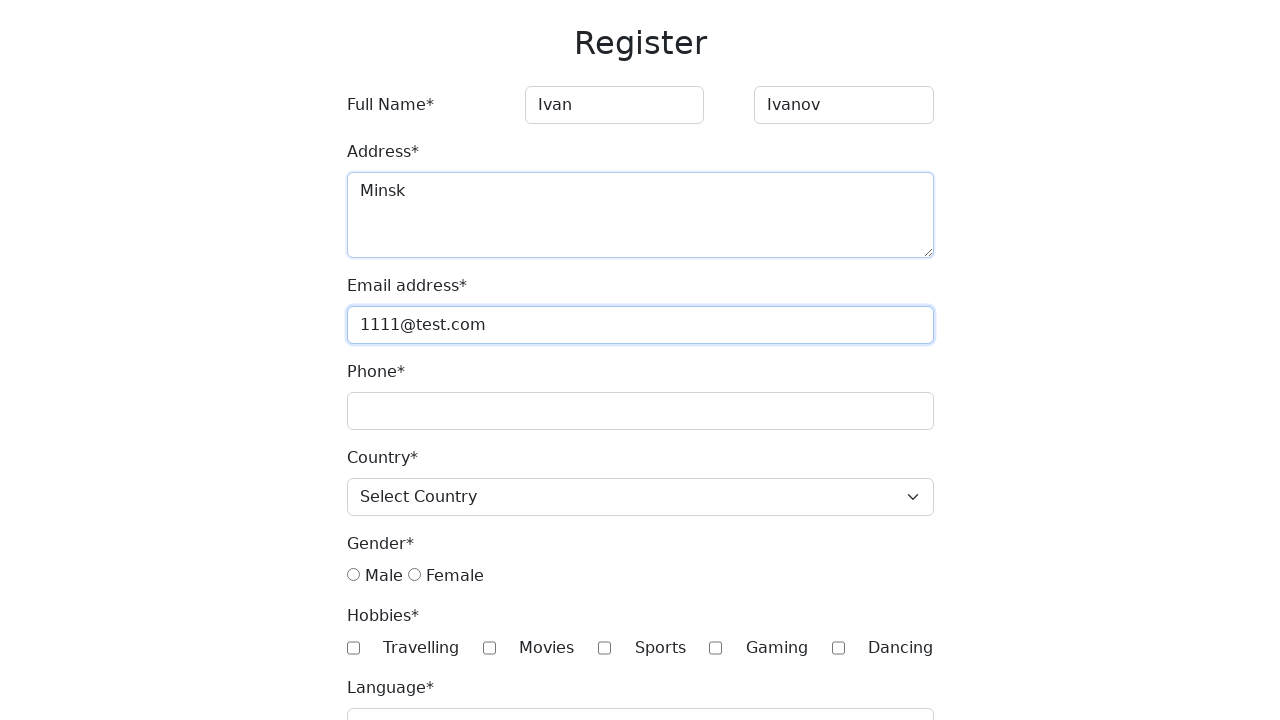

Filled phone field with '1111111' on #phone
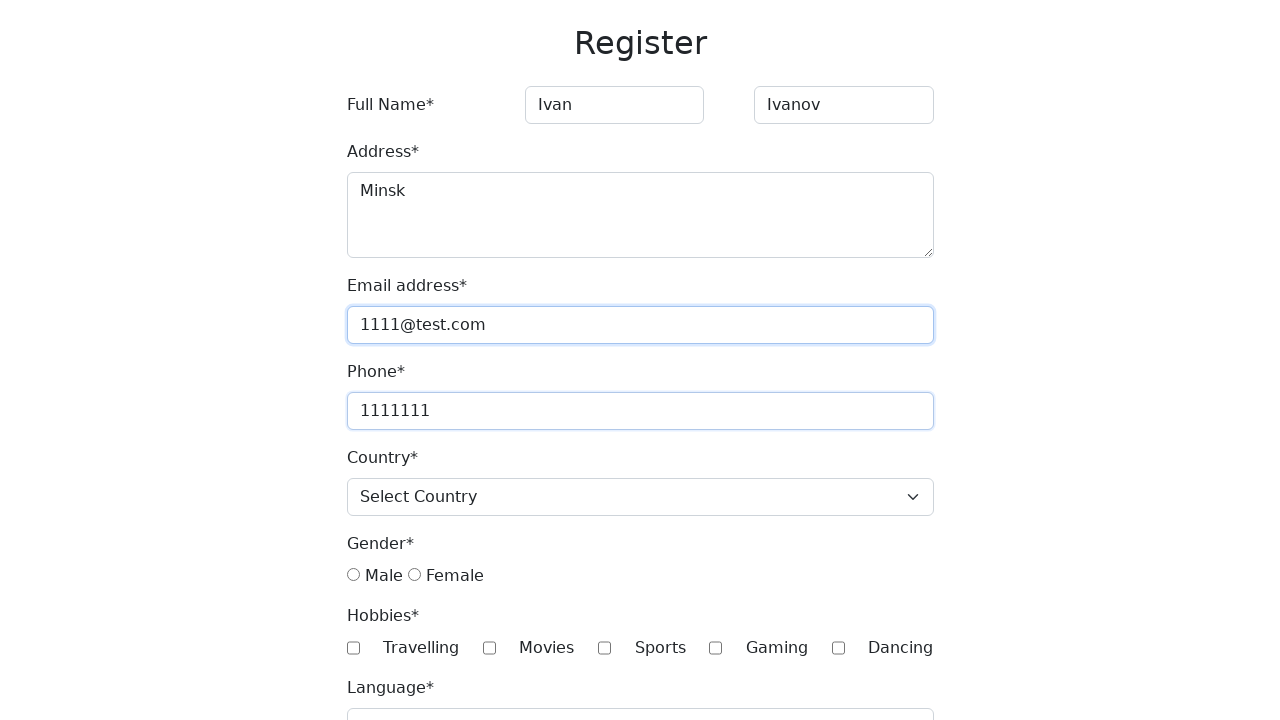

Selected 'Canada' from country dropdown on #country
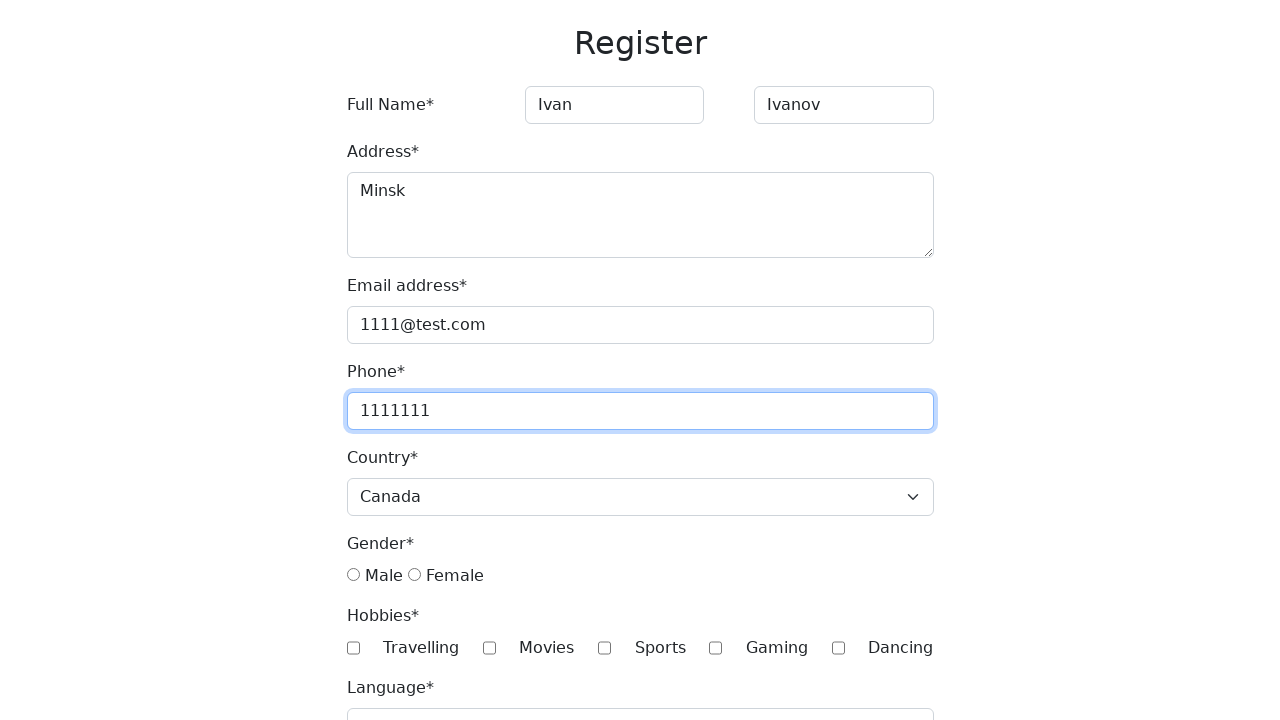

Selected 'male' gender radio button at (353, 575) on input[name="gender"][value="male"]
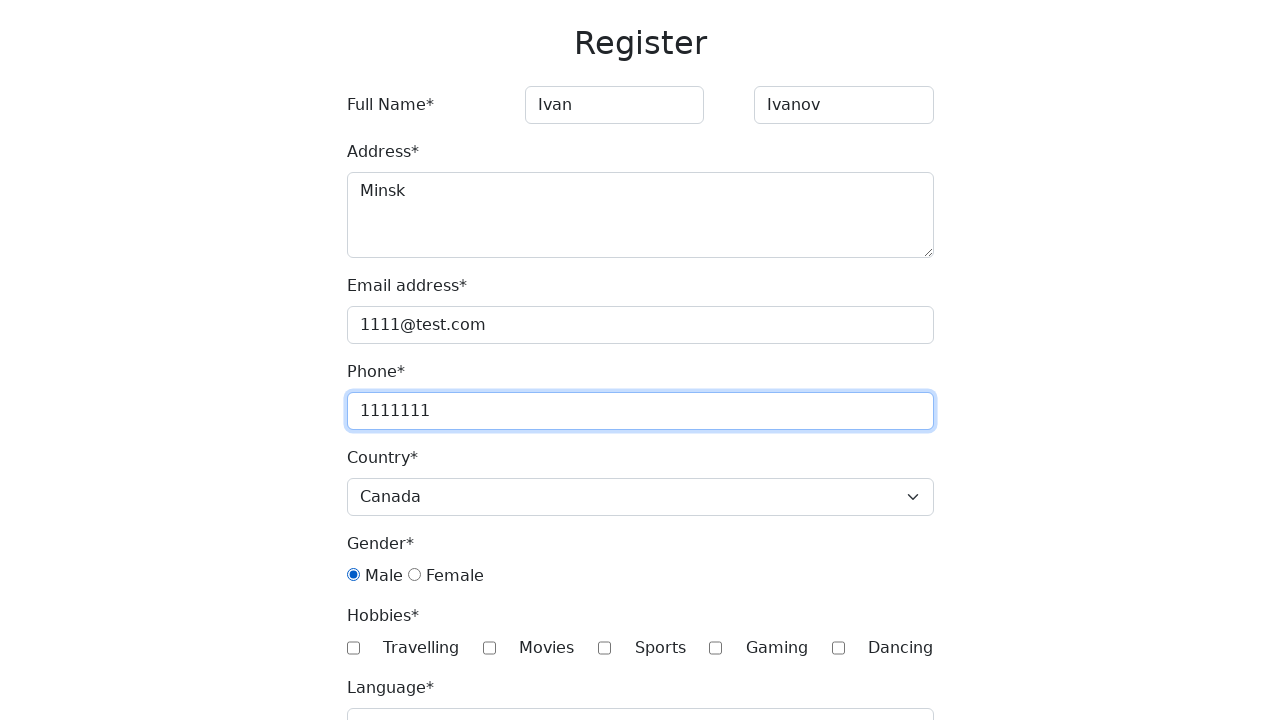

Checked hobby 'Sports' at (605, 648) on input[class="hobby"][value="Sports"]
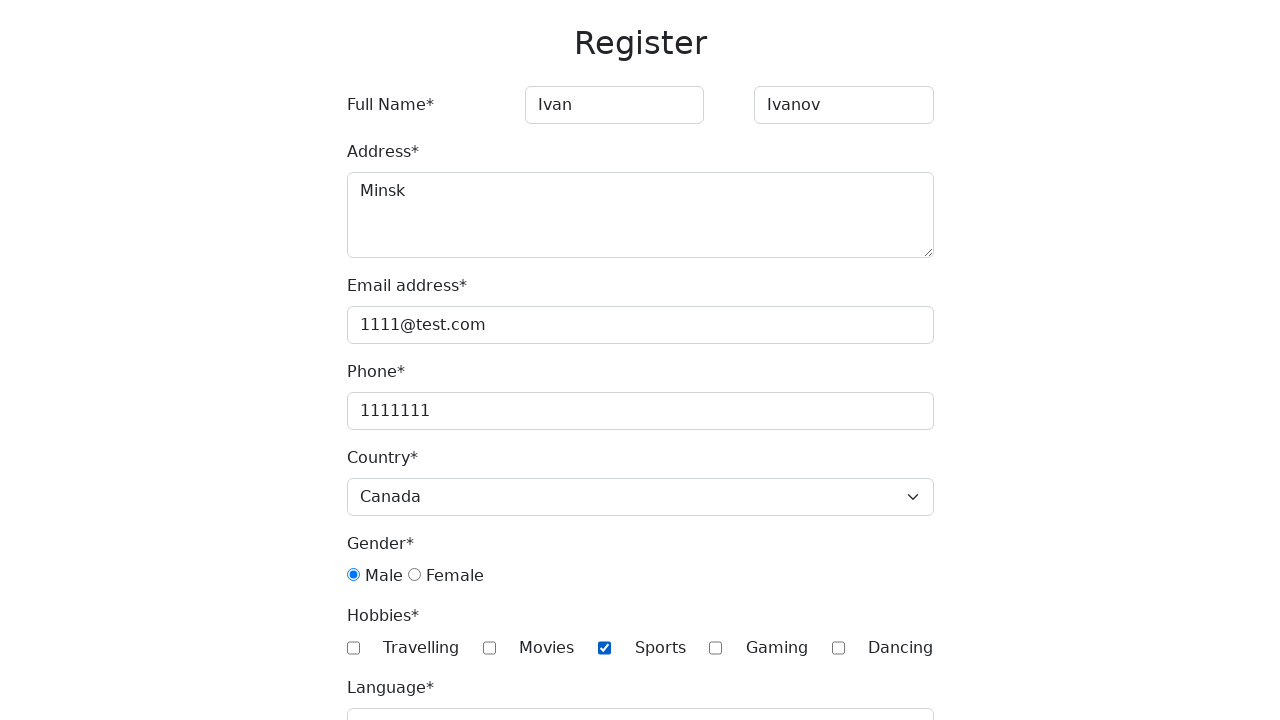

Checked hobby 'Gaming' at (716, 648) on input[class="hobby"][value="Gaming"]
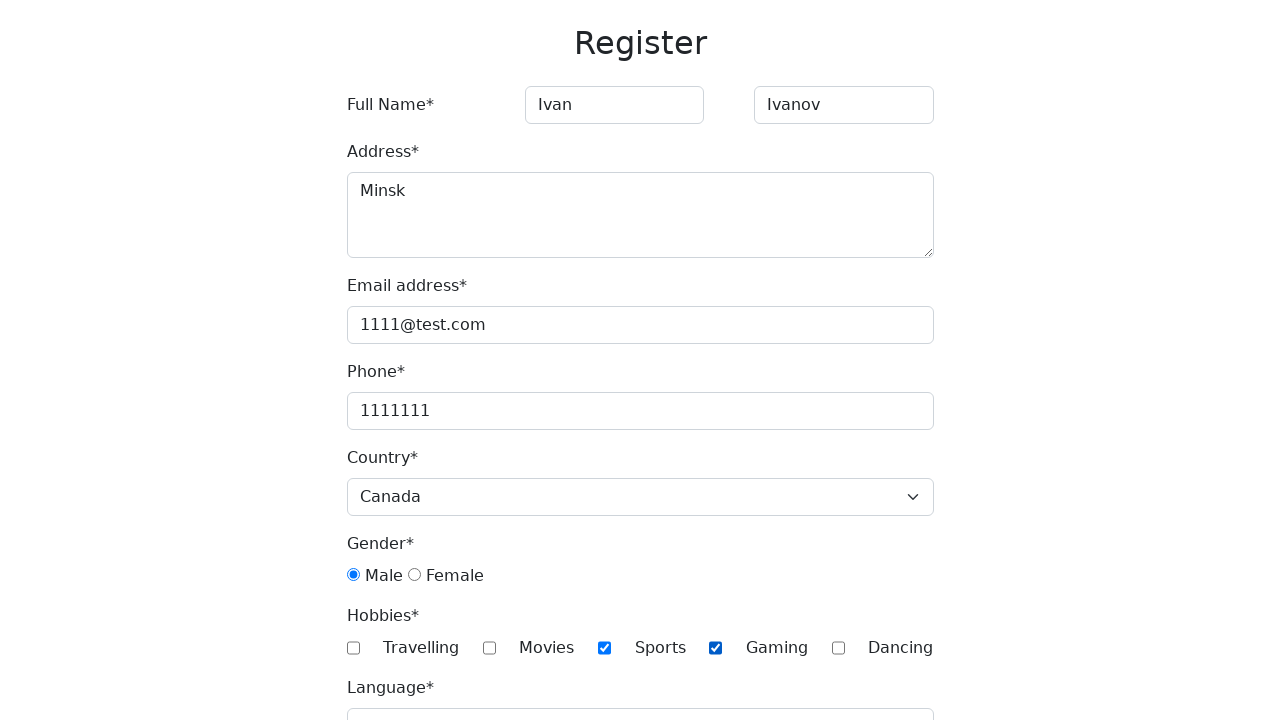

Filled language field with 'English' on #language
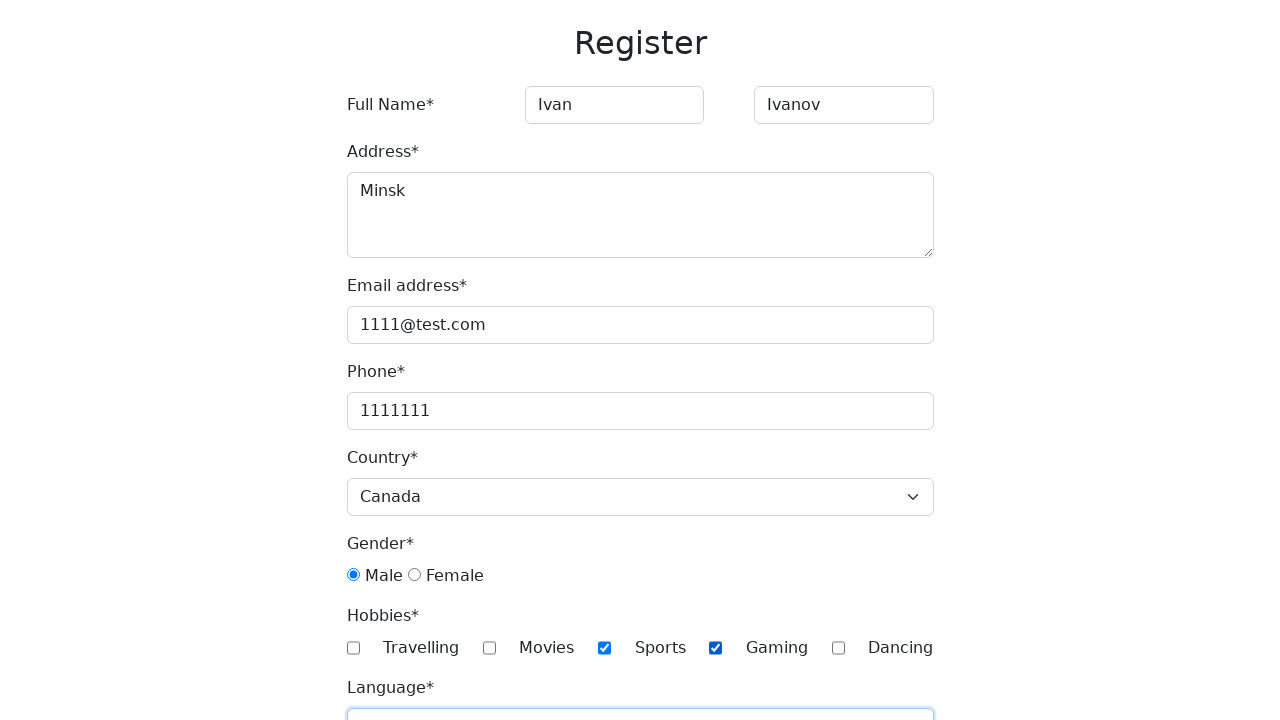

Selected skill 'JavaScript' on #skills
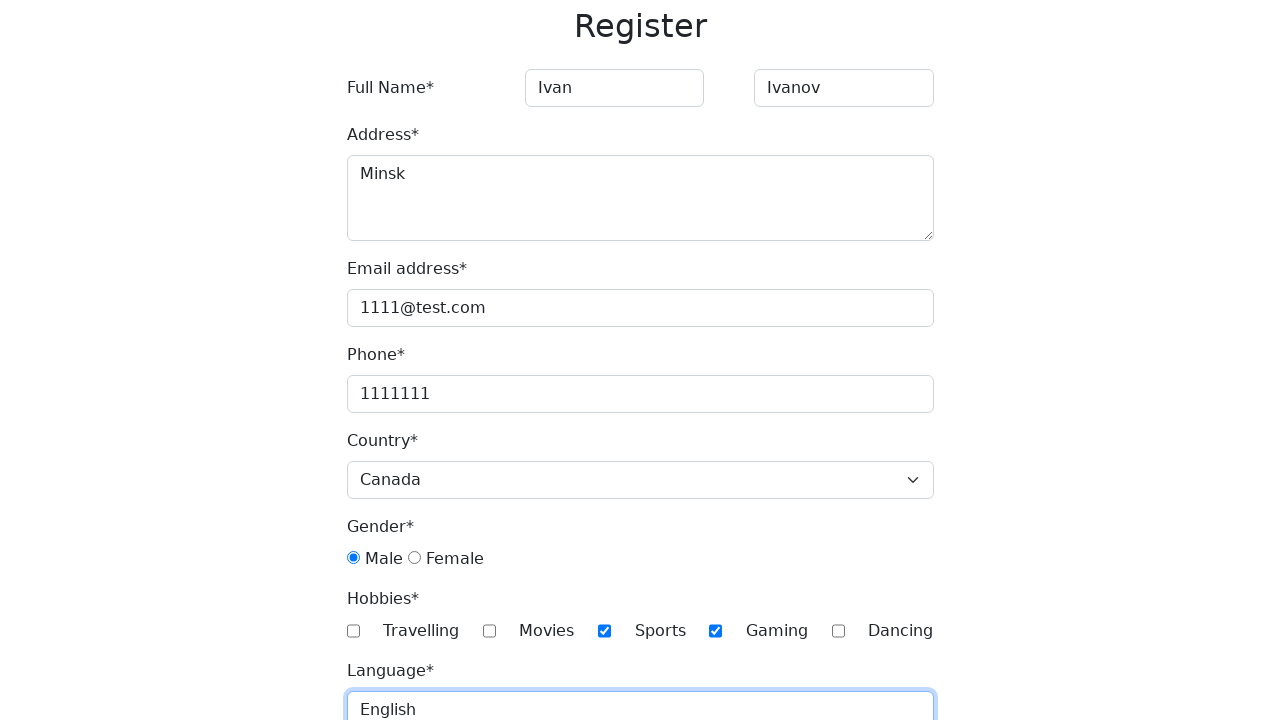

Selected birth year '1981' on #year
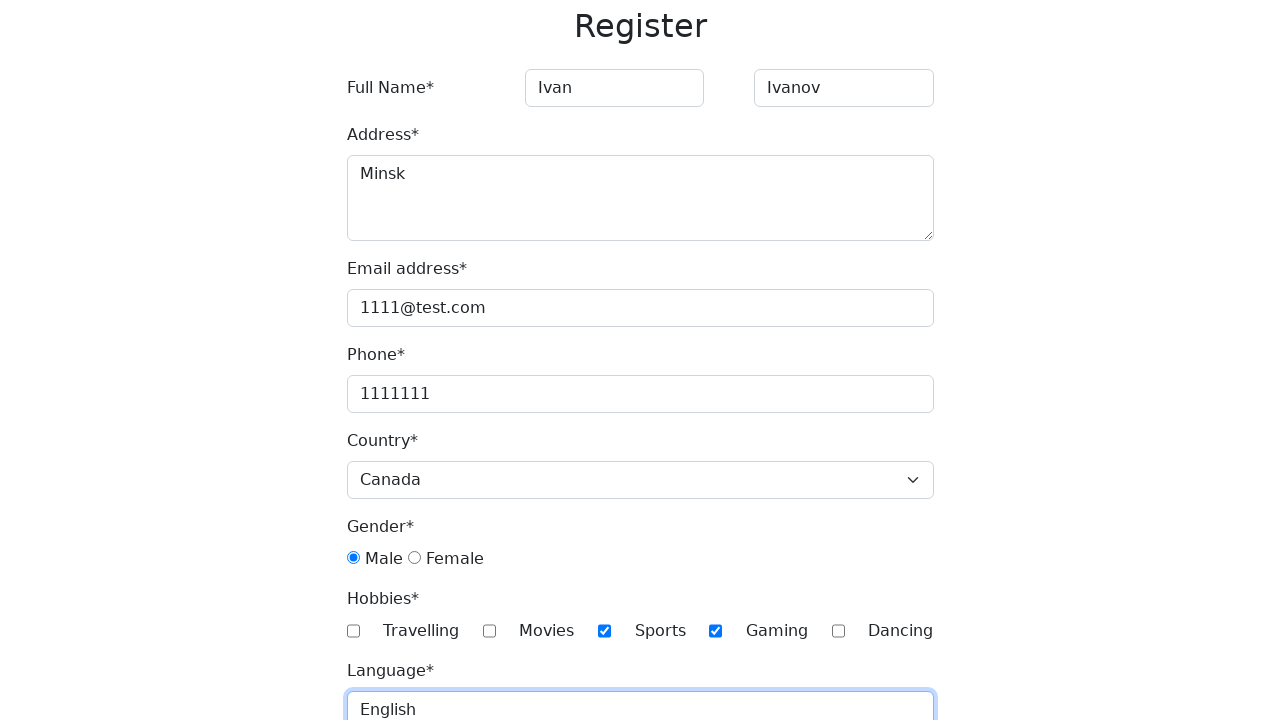

Selected birth month 'August' on #month
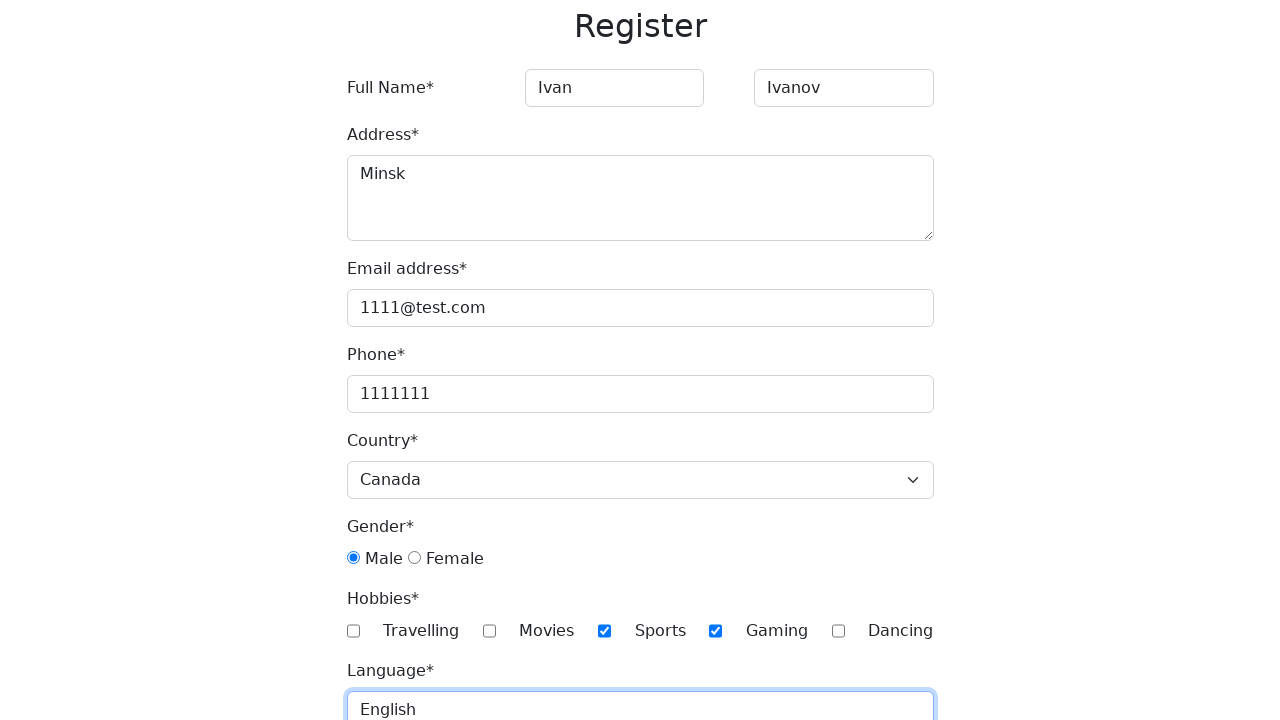

Selected birth day '29' on #day
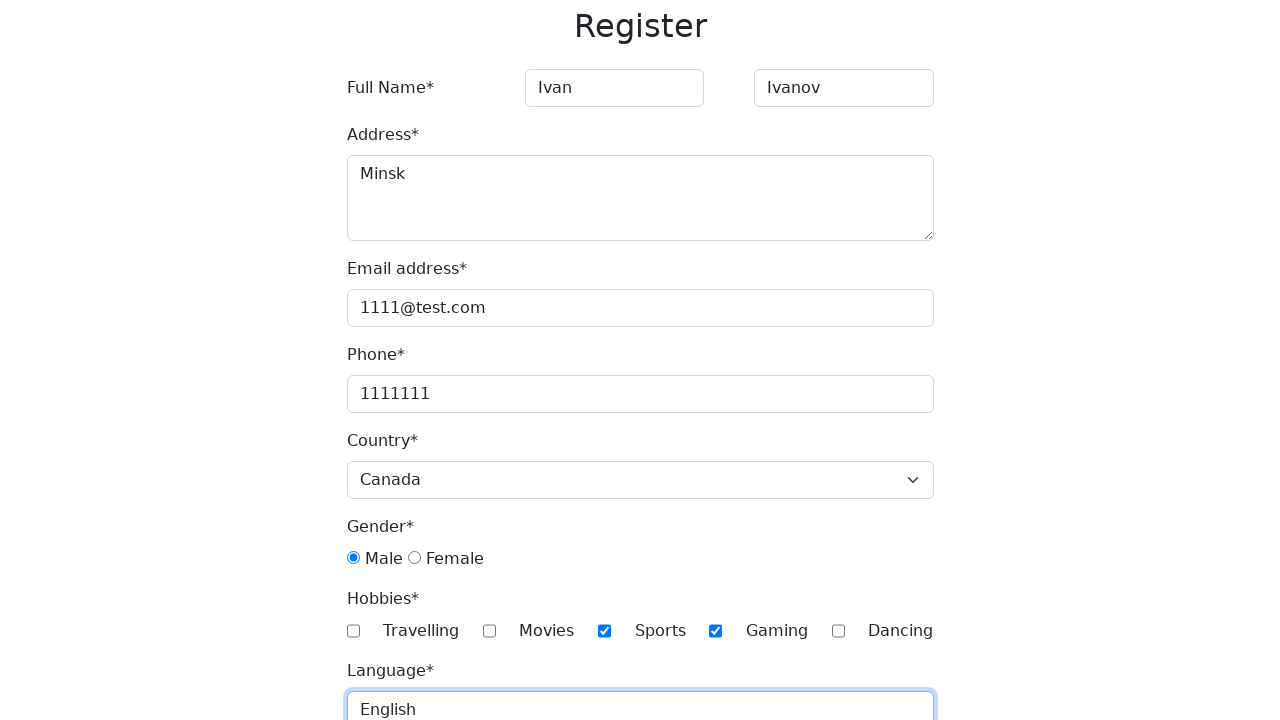

Filled password field on #password
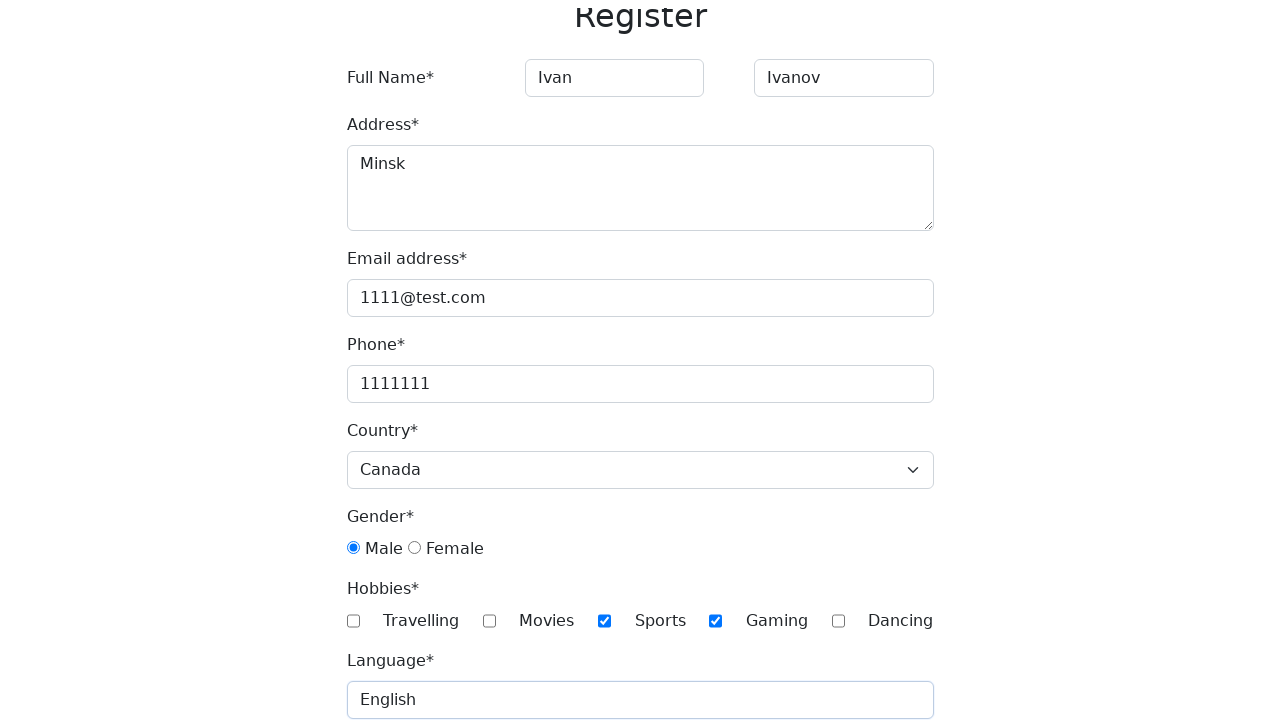

Filled password confirmation field on #password-confirm
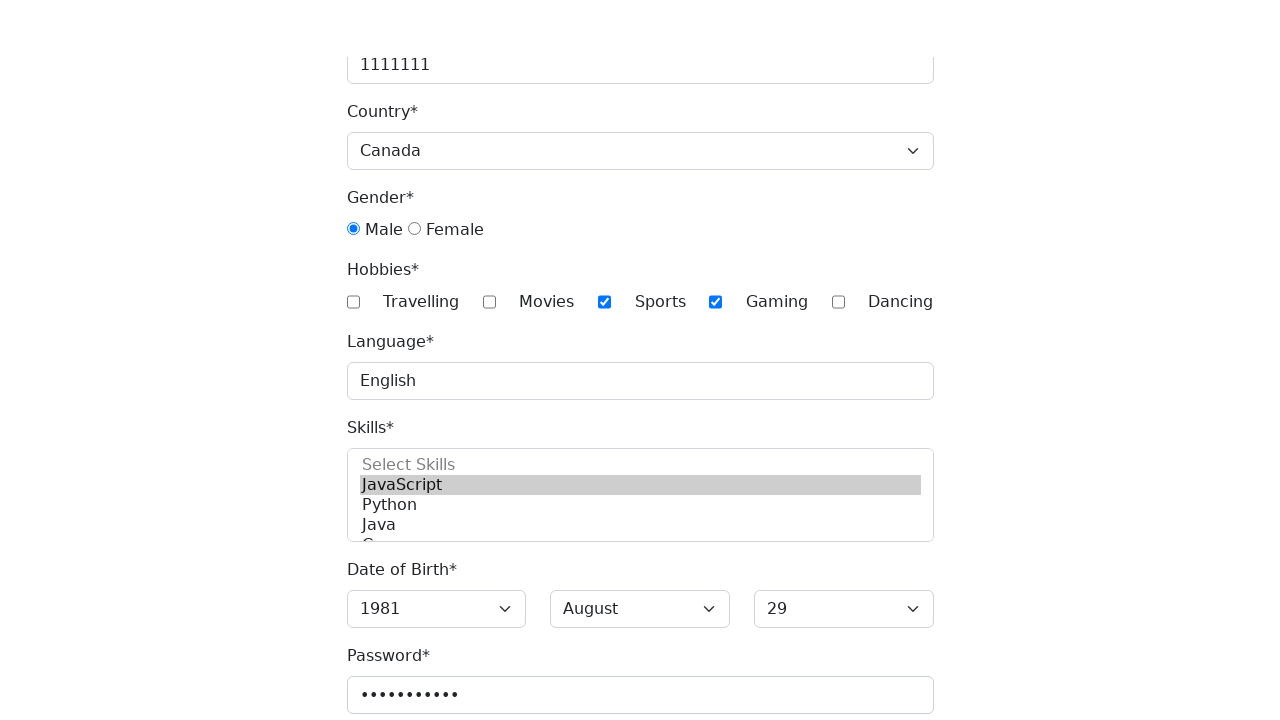

Clicked Submit button to register at (388, 701) on xpath=//button[text()='Submit']
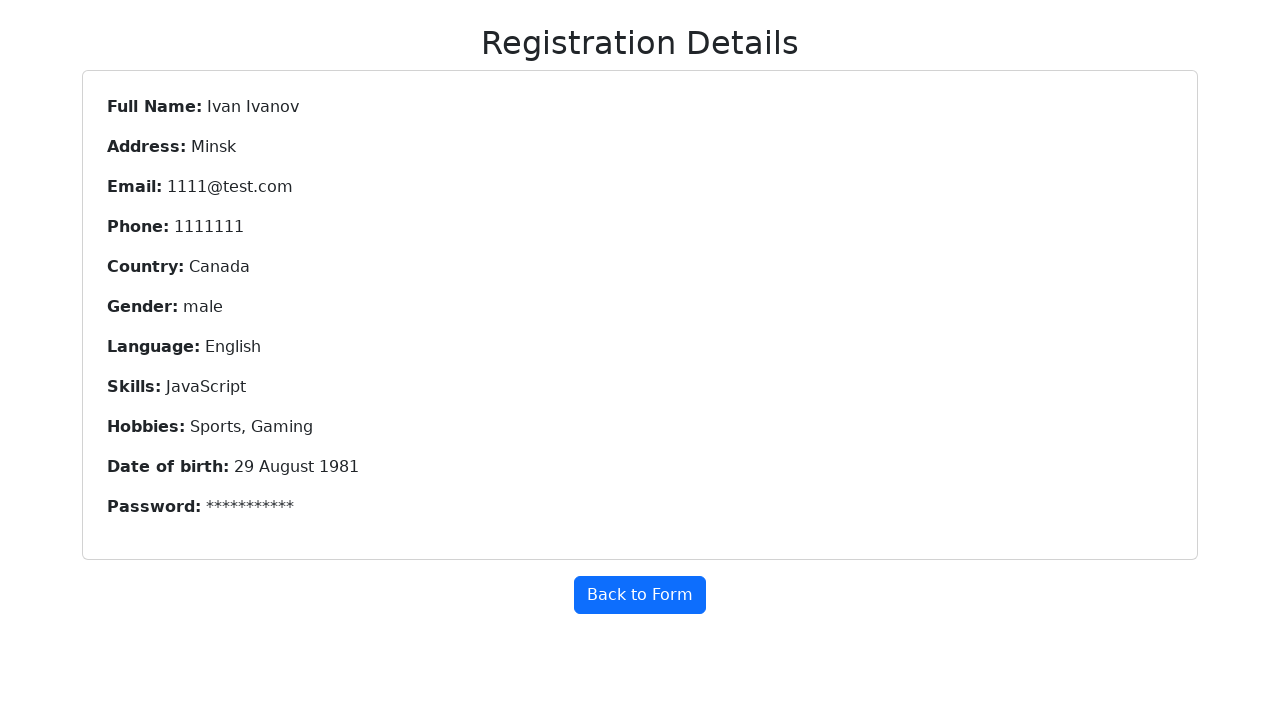

Registration details page loaded
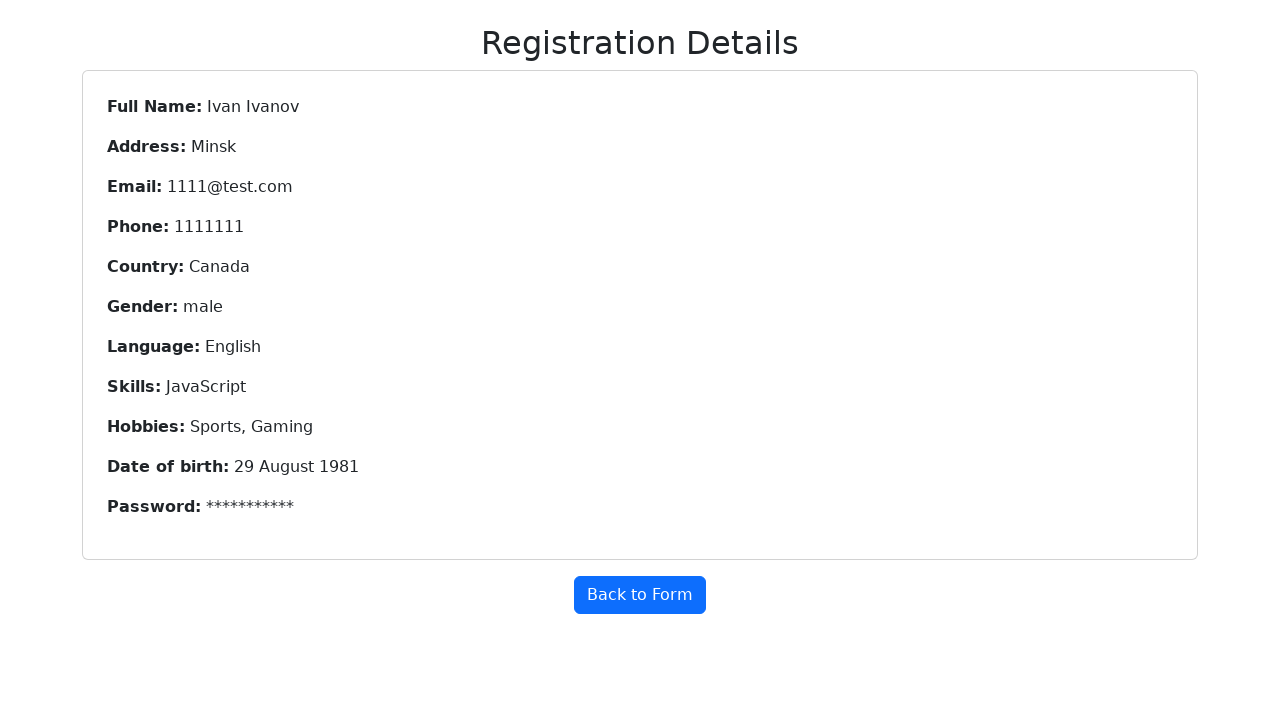

Verified page heading is 'Registration Details'
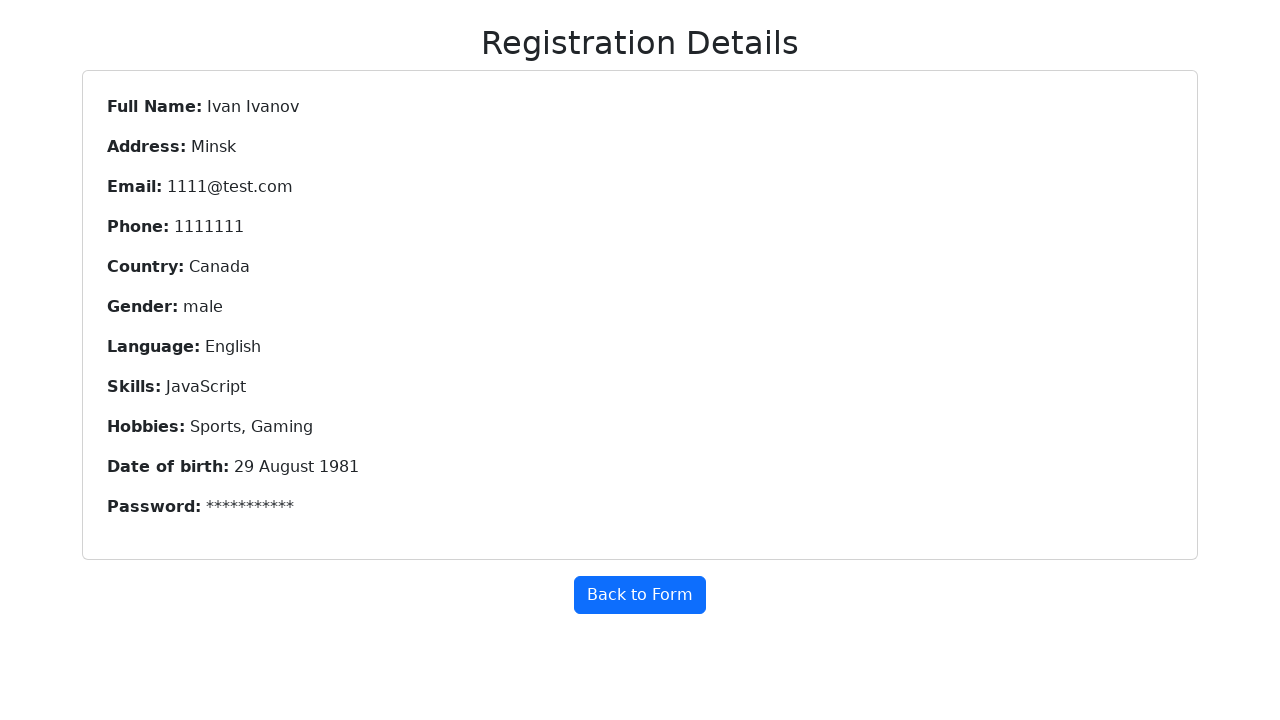

Verified full name displays 'Ivan Ivanov'
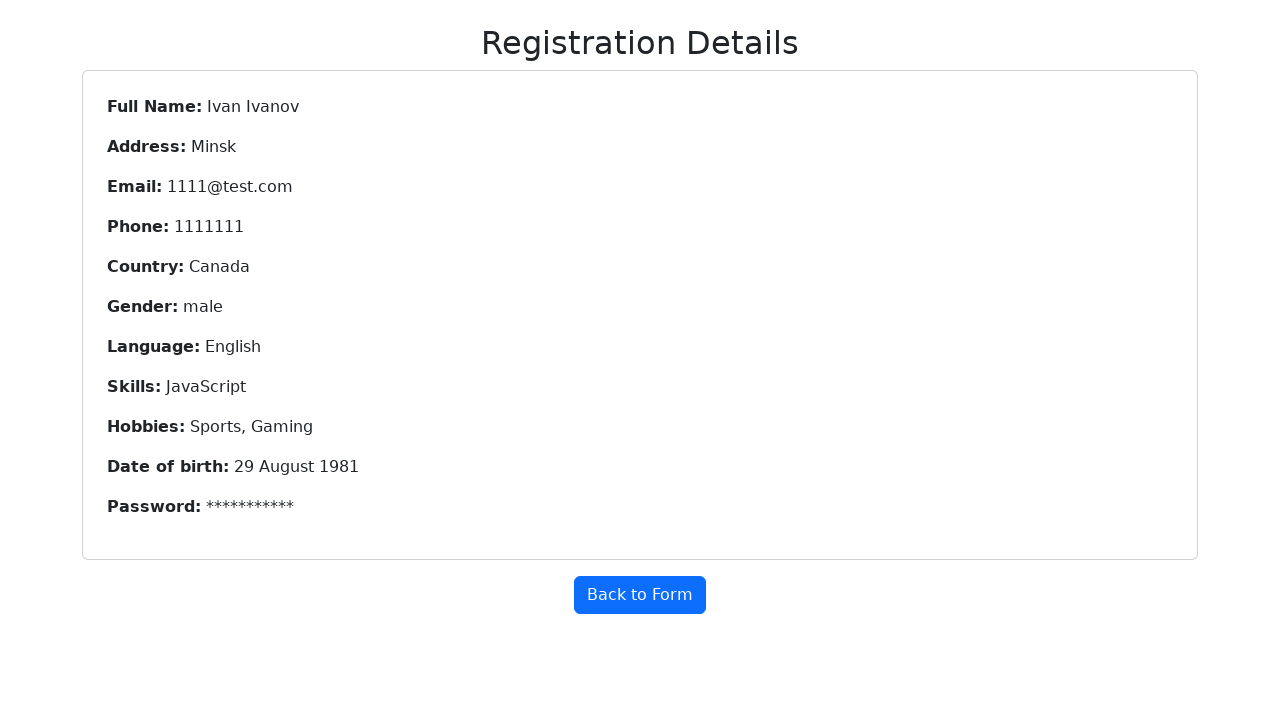

Verified address displays 'Minsk'
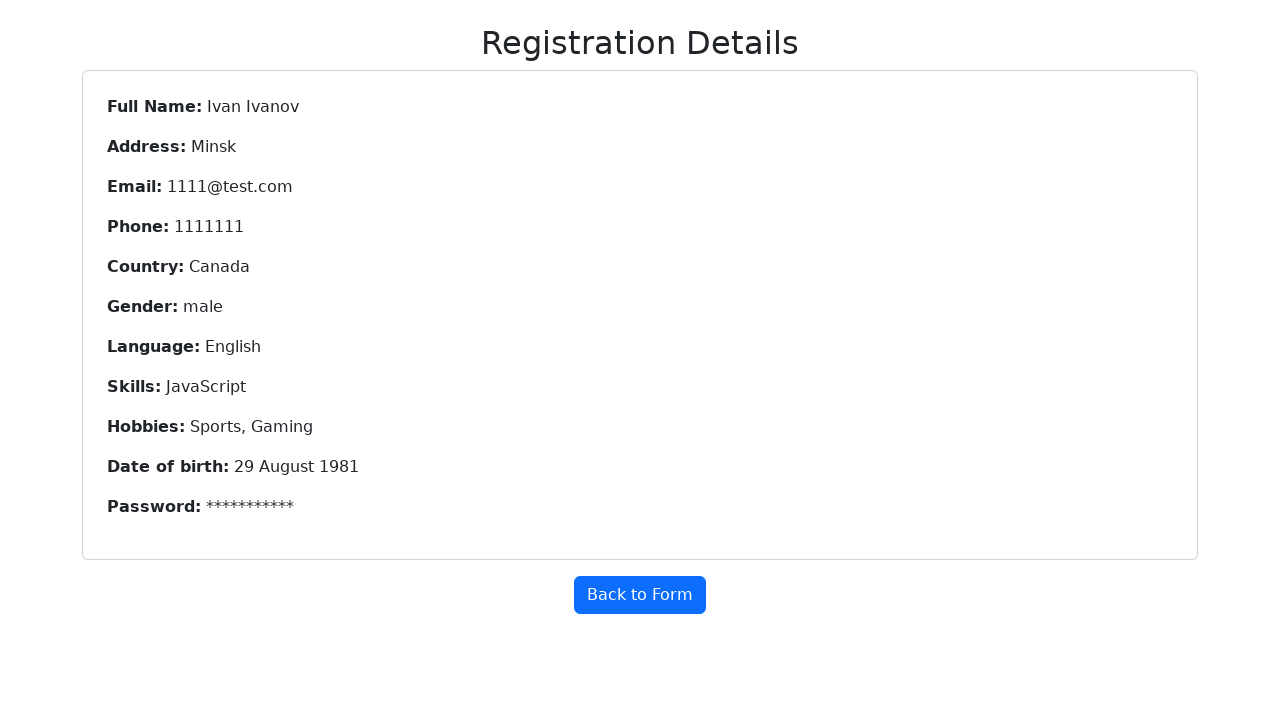

Verified email displays '1111@test.com'
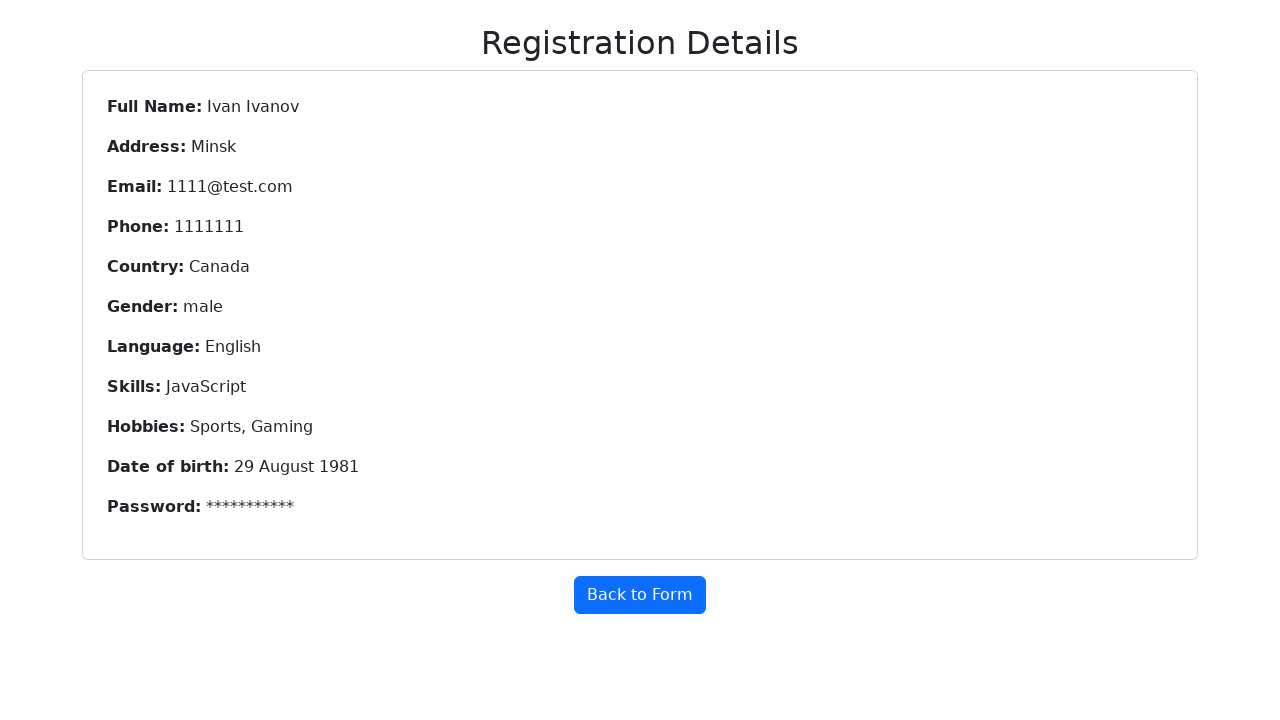

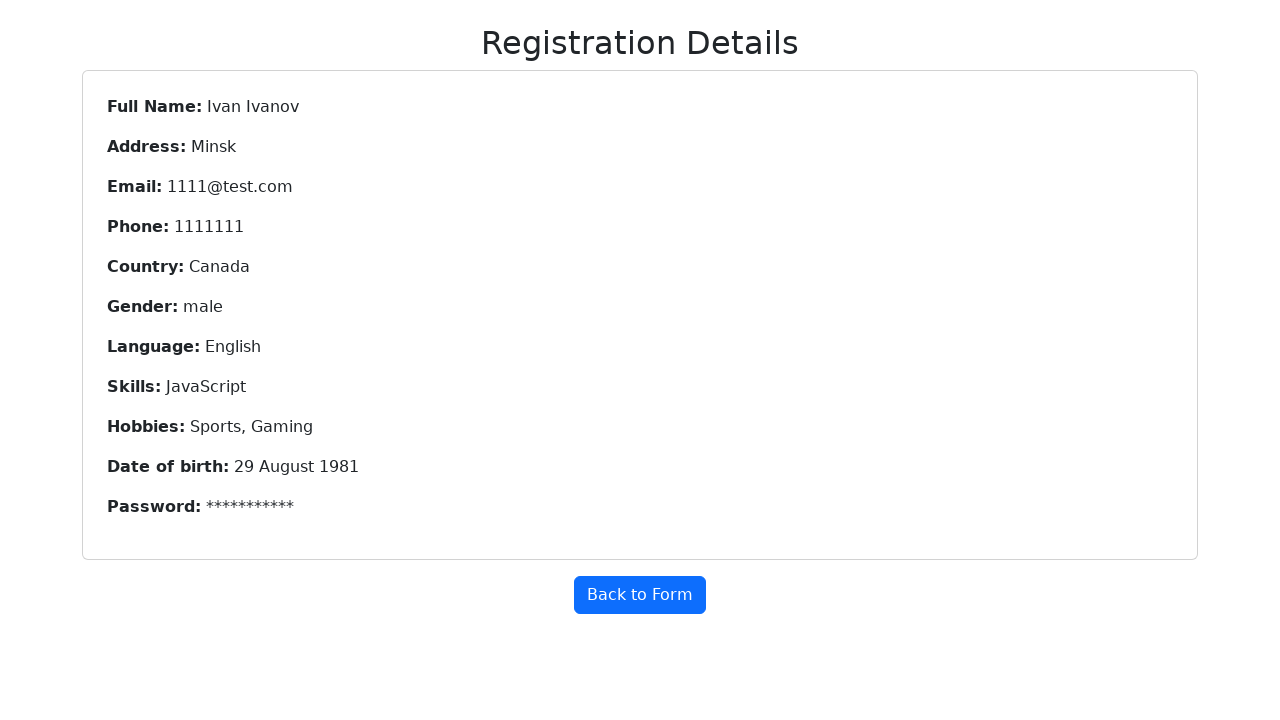